Tests hover functionality by hovering over three images and verifying that user information and profile links become visible on hover

Starting URL: https://practice.cydeo.com/hovers

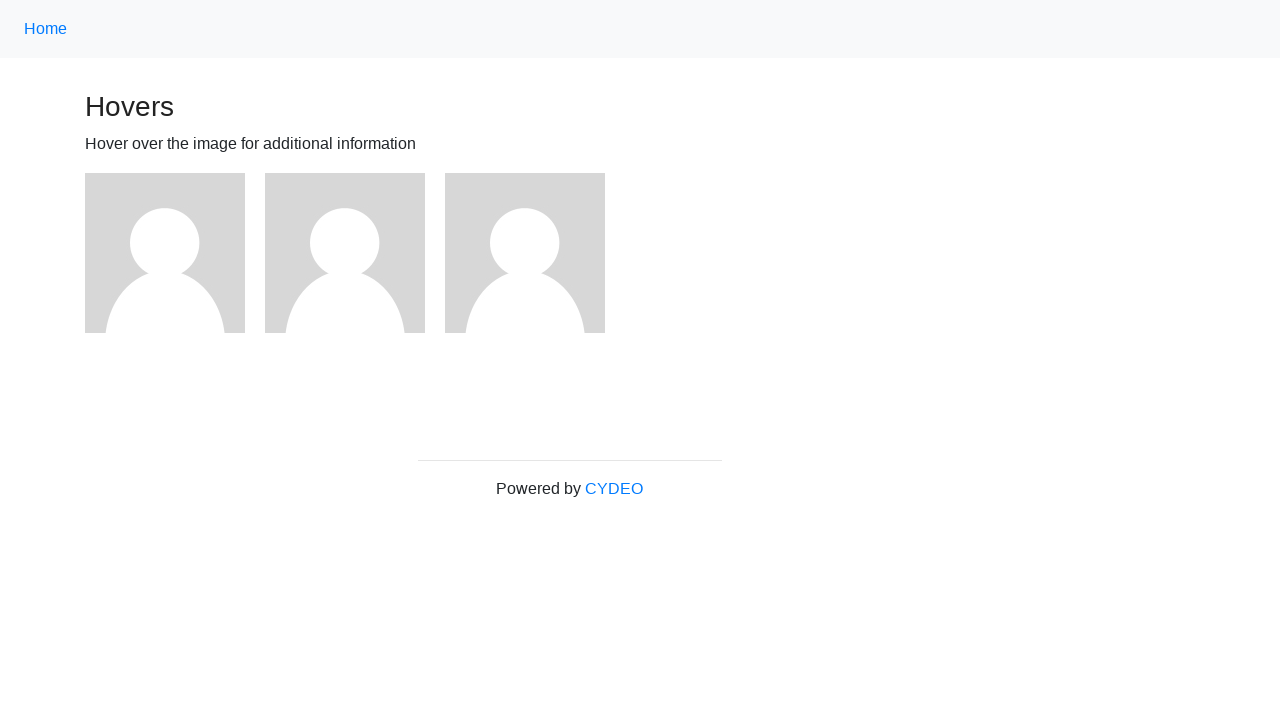

Located first image element
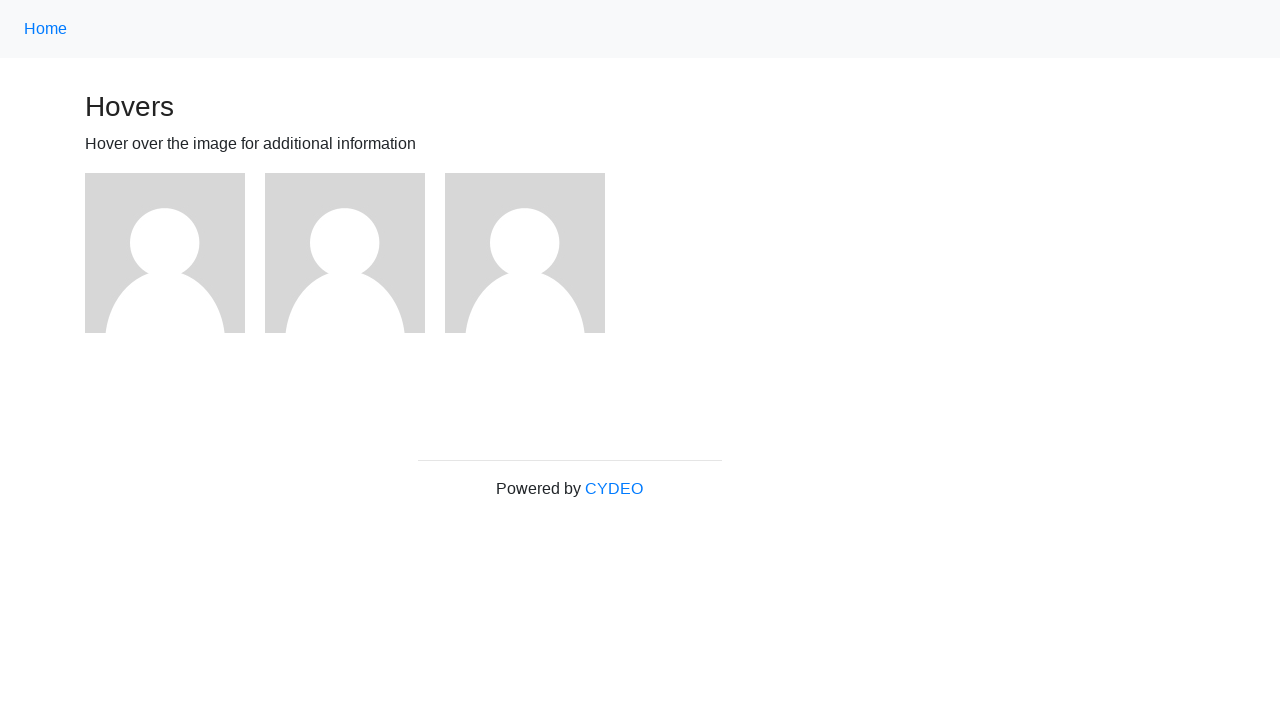

Located second image element
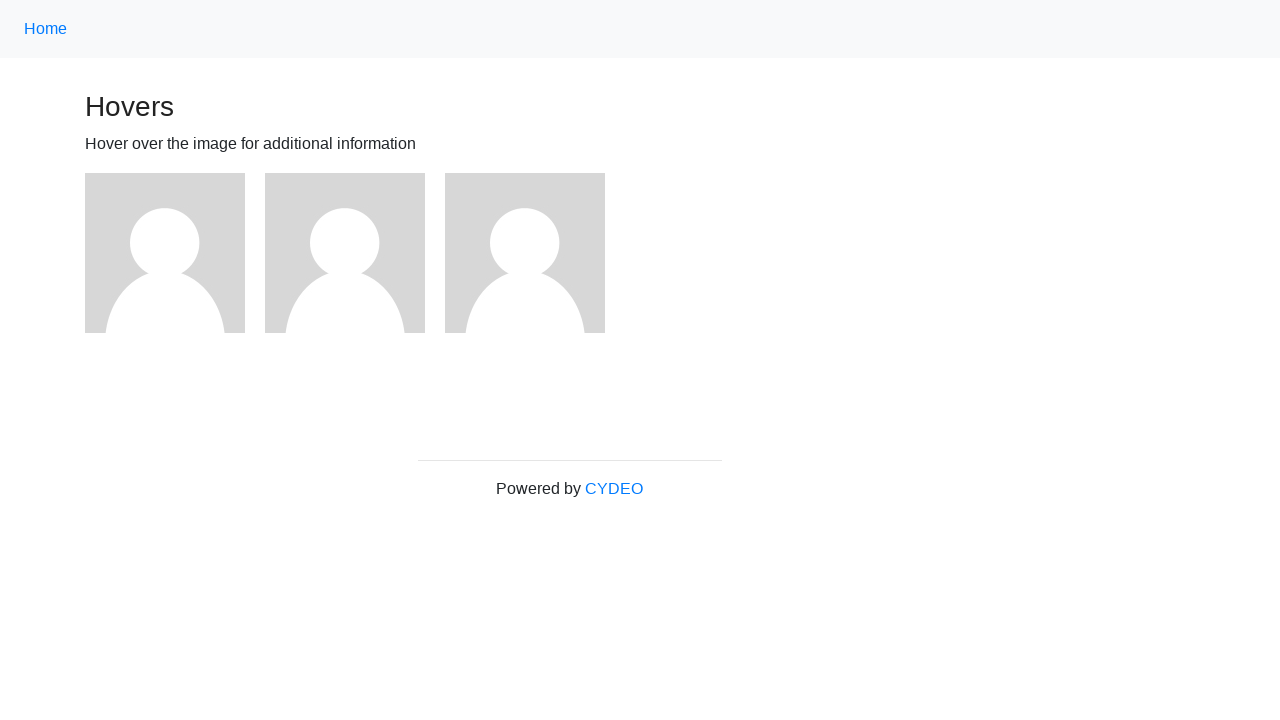

Located third image element
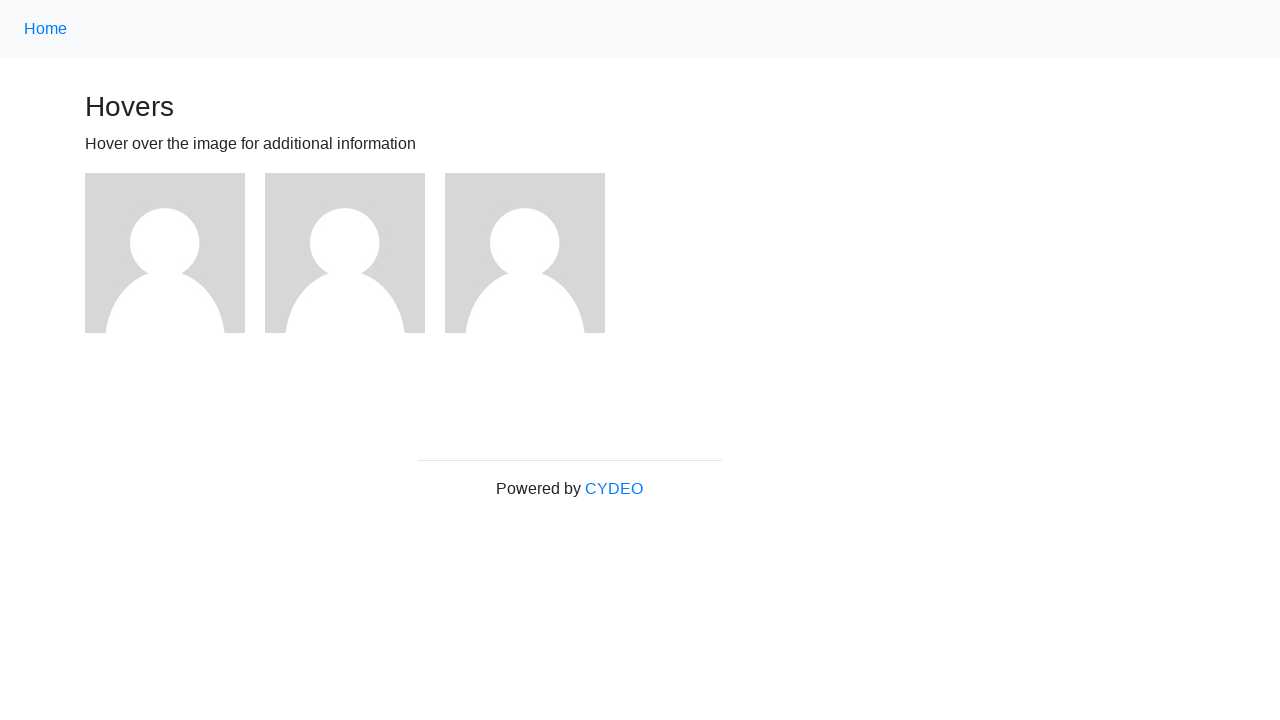

Hovered over first image at (165, 253) on (//img)[1]
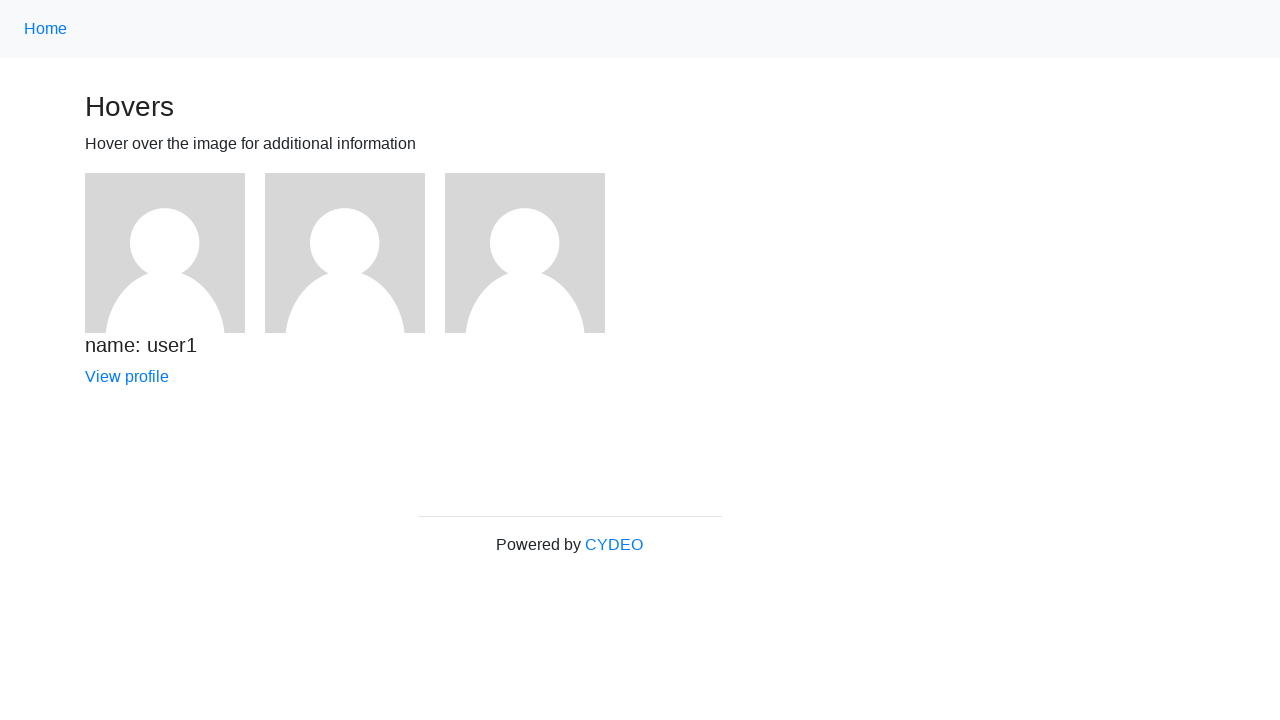

Verified user1 name is visible
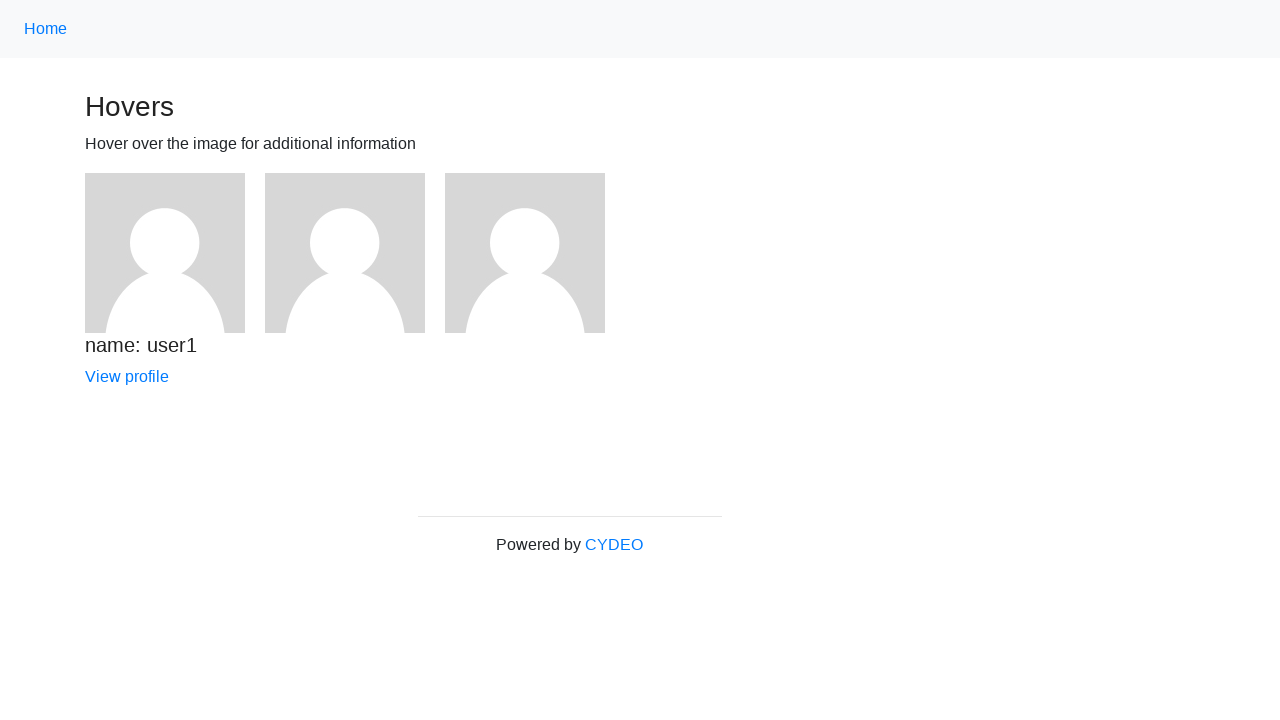

Verified user1 profile link is visible
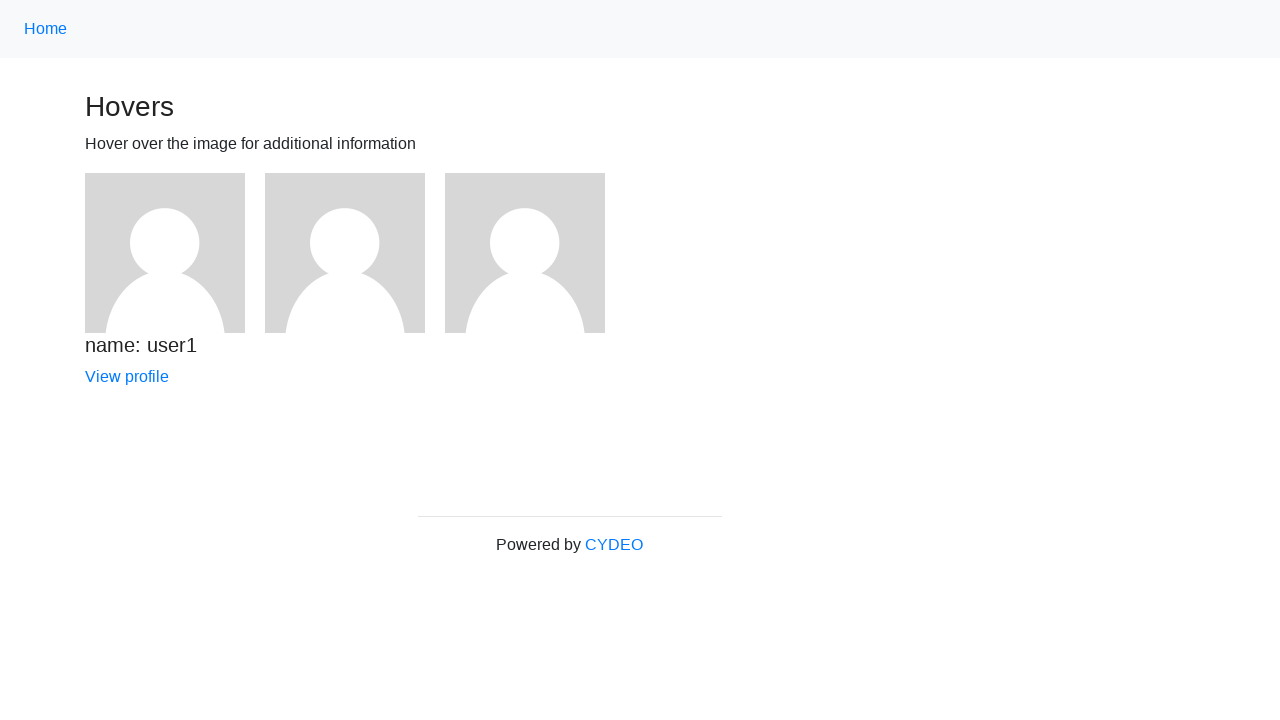

Hovered over second image at (345, 253) on (//img)[2]
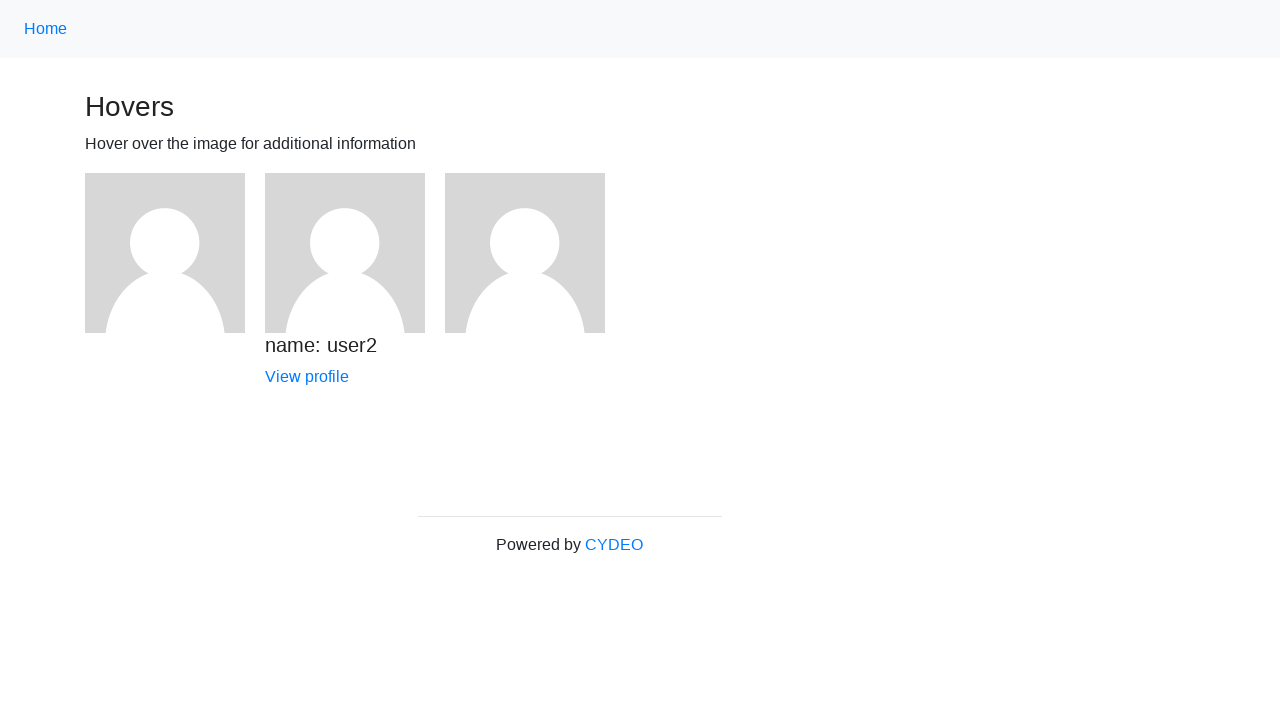

Verified user2 name is visible
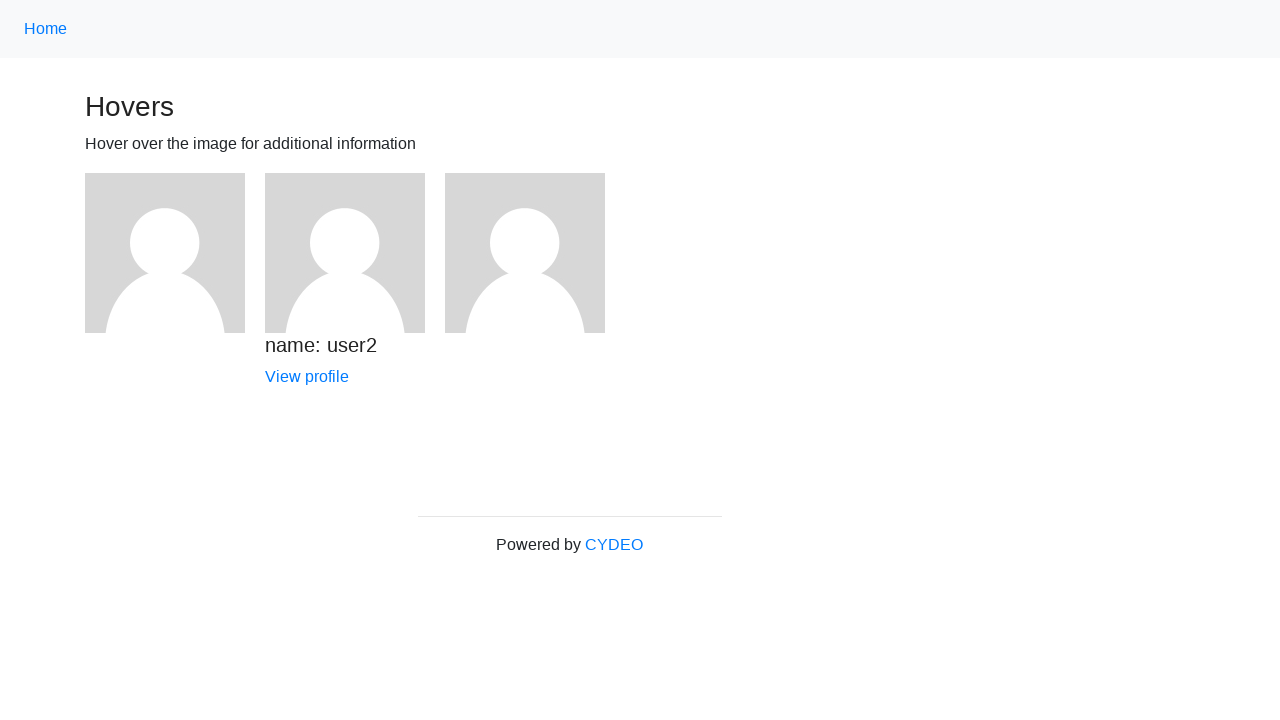

Verified user2 profile link is visible
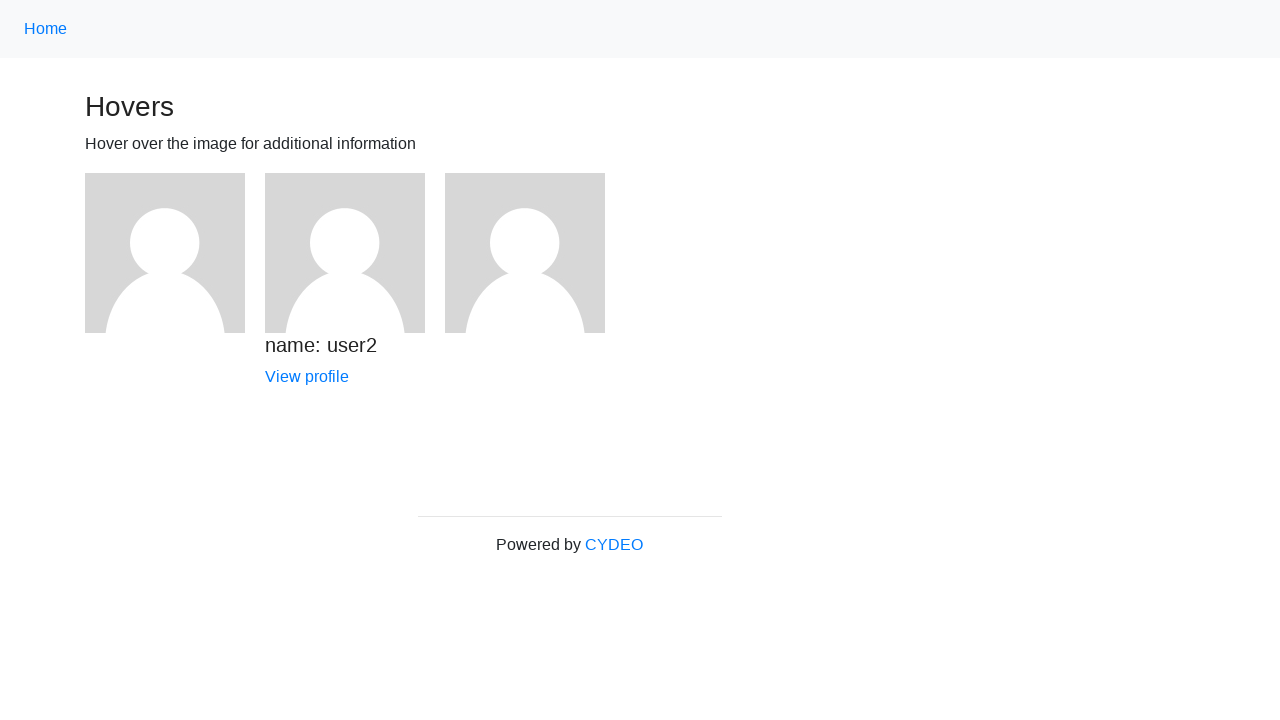

Hovered over third image at (525, 253) on (//img)[3]
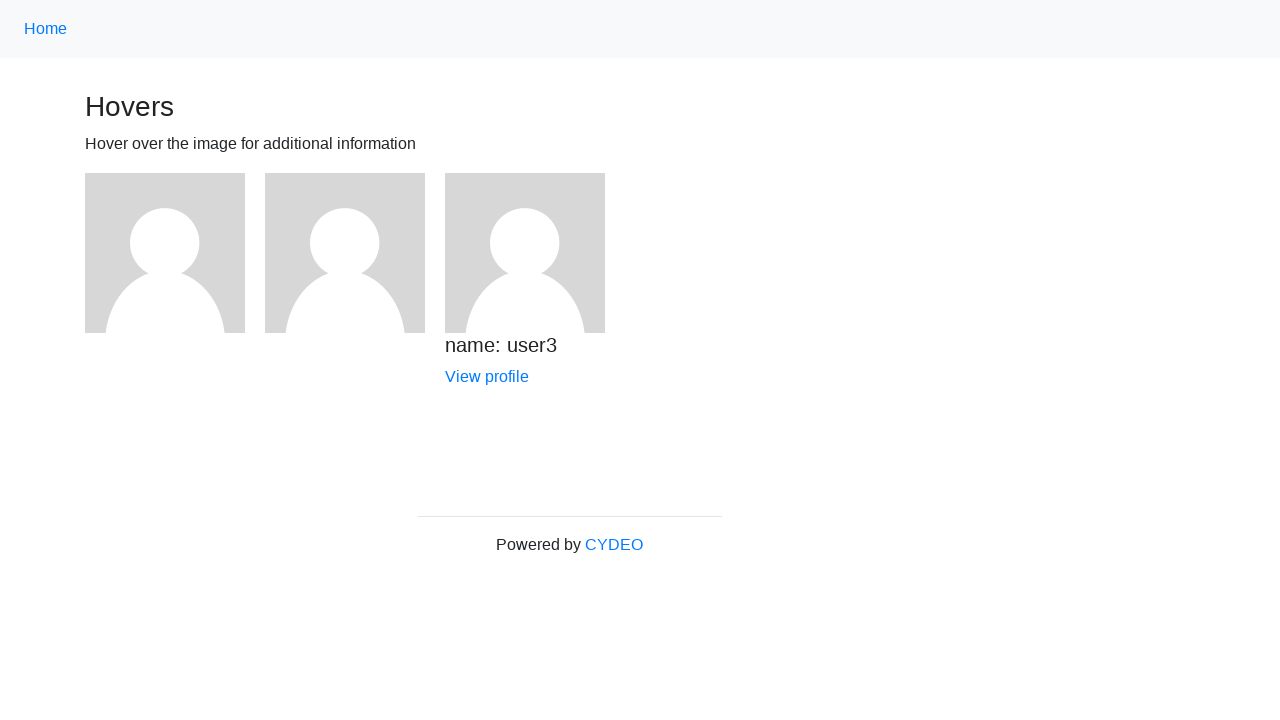

Verified user3 name is visible
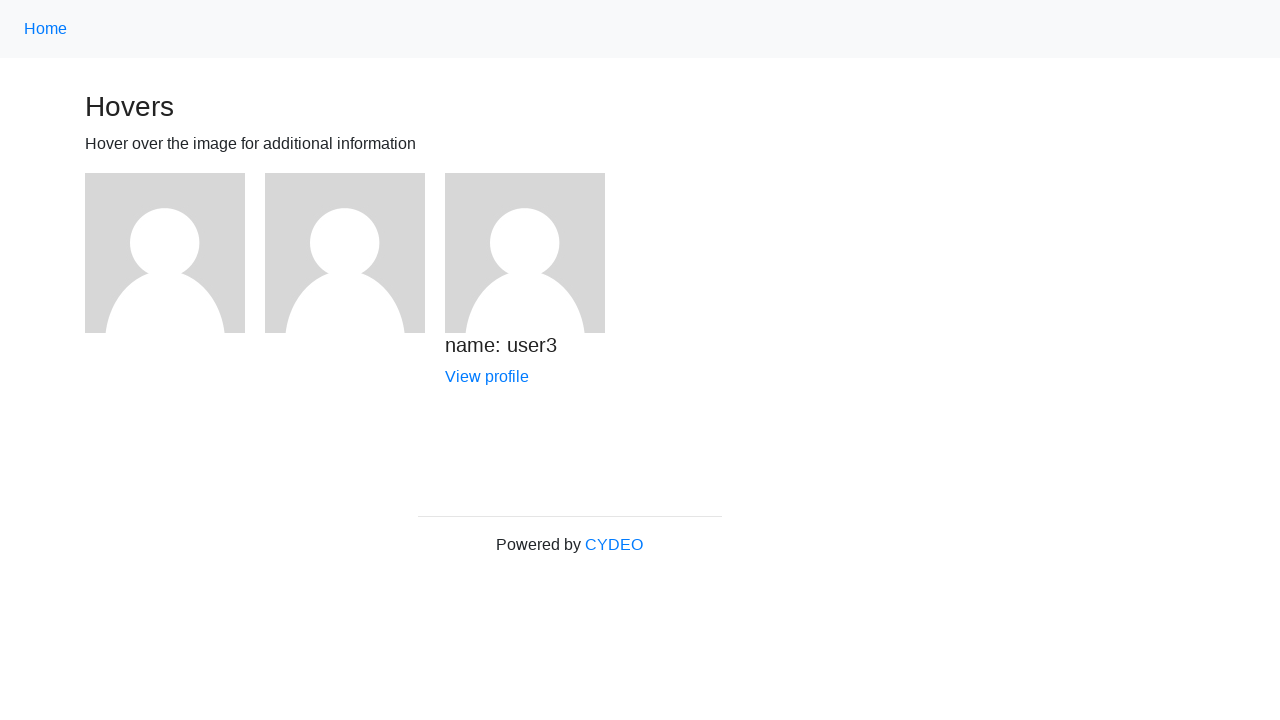

Verified user3 profile link is visible
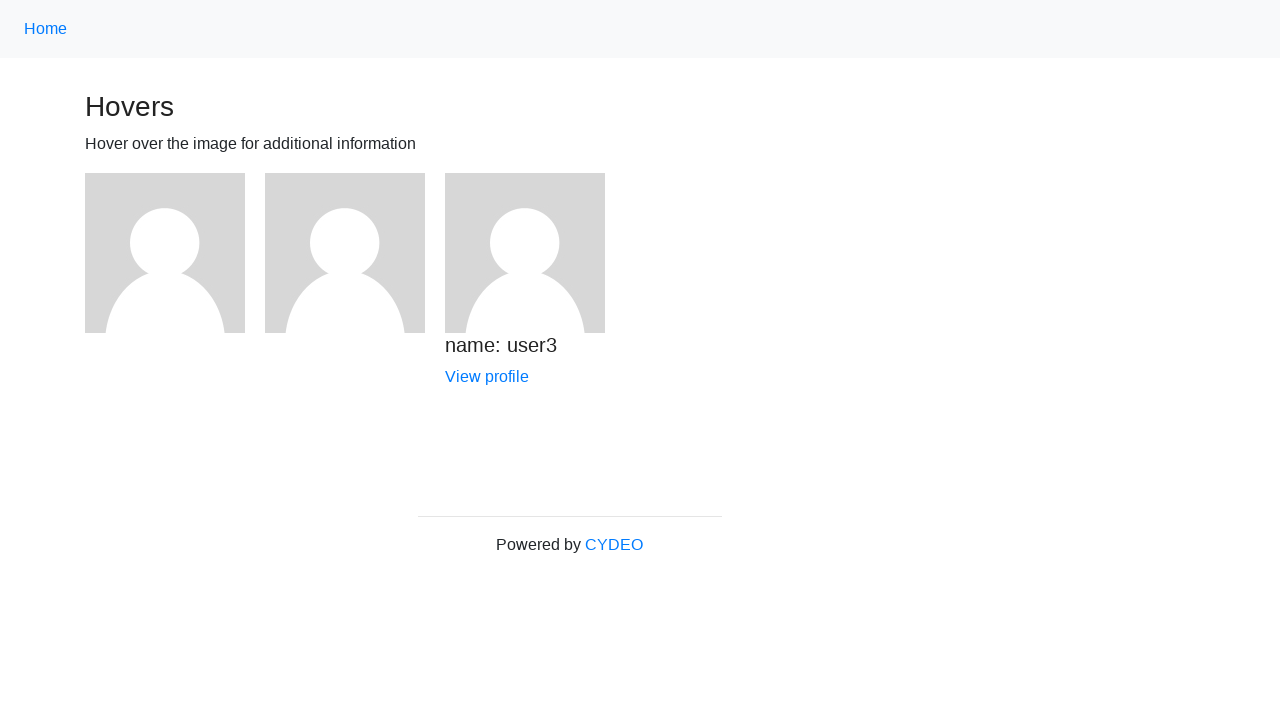

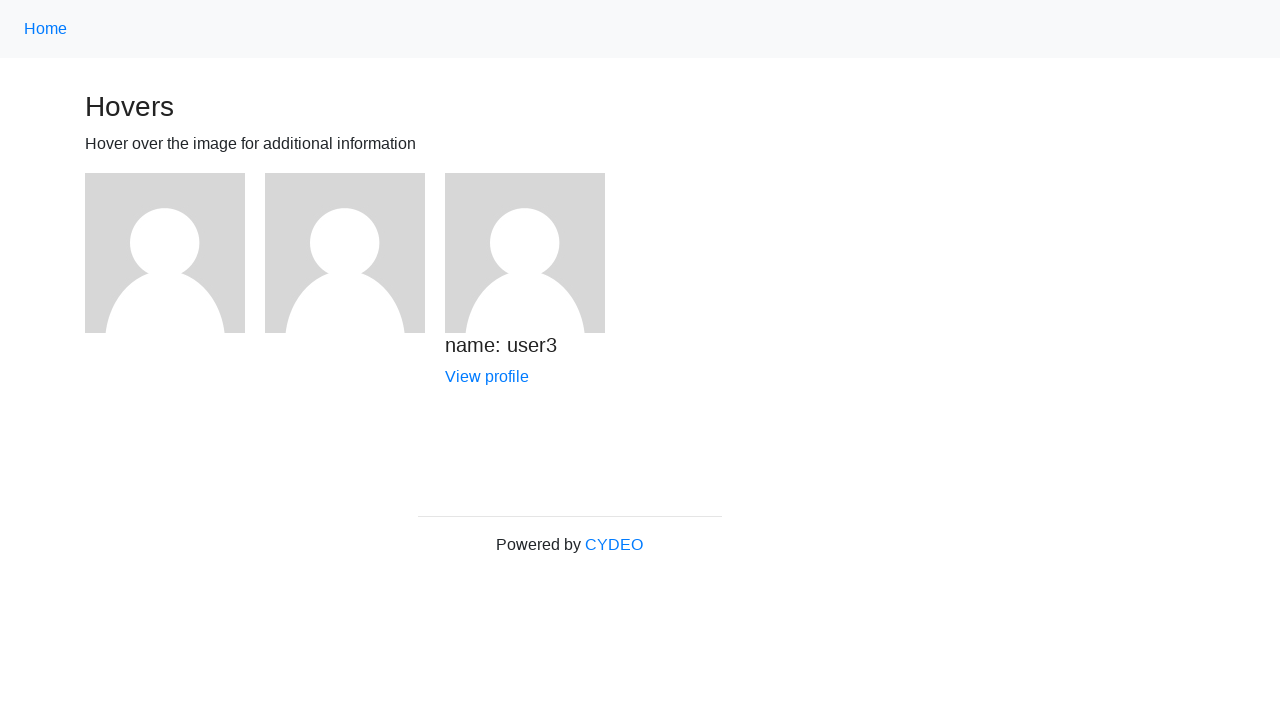